Tests keyboard key press functionality by sending a space key to an element and verifying the displayed result shows the correct key was pressed.

Starting URL: http://the-internet.herokuapp.com/key_presses

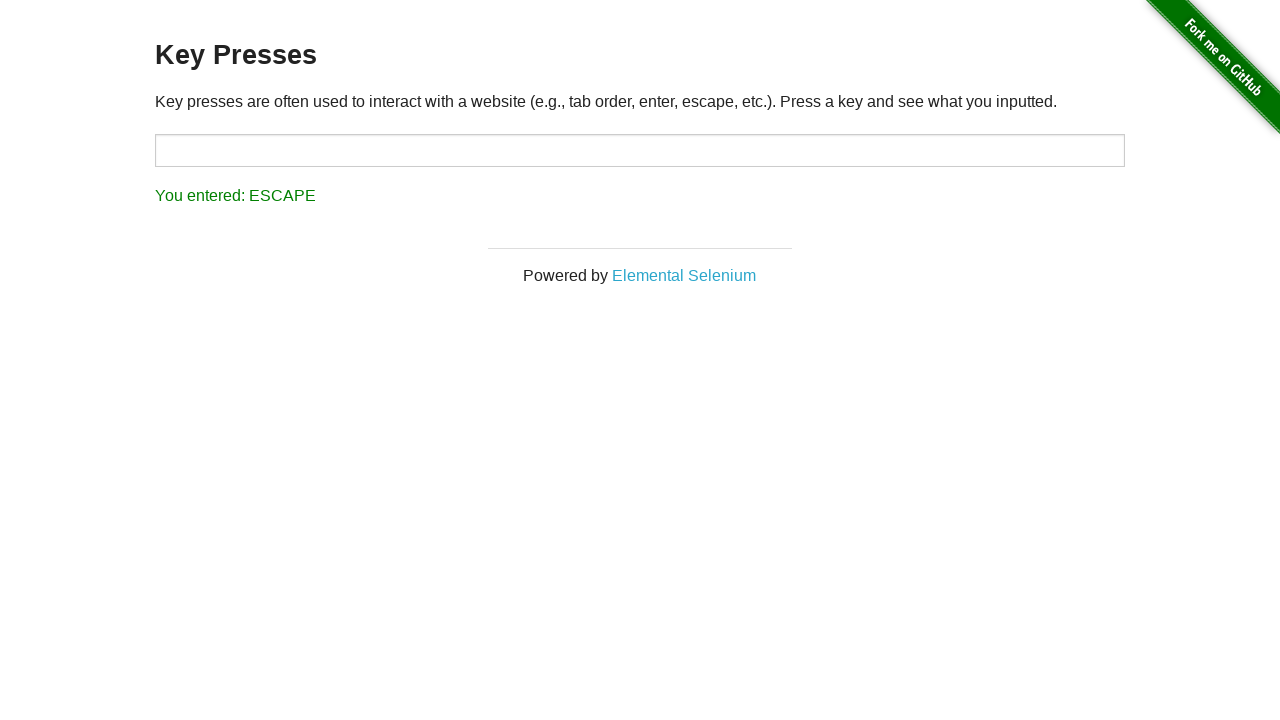

Pressed Space key on target element on #target
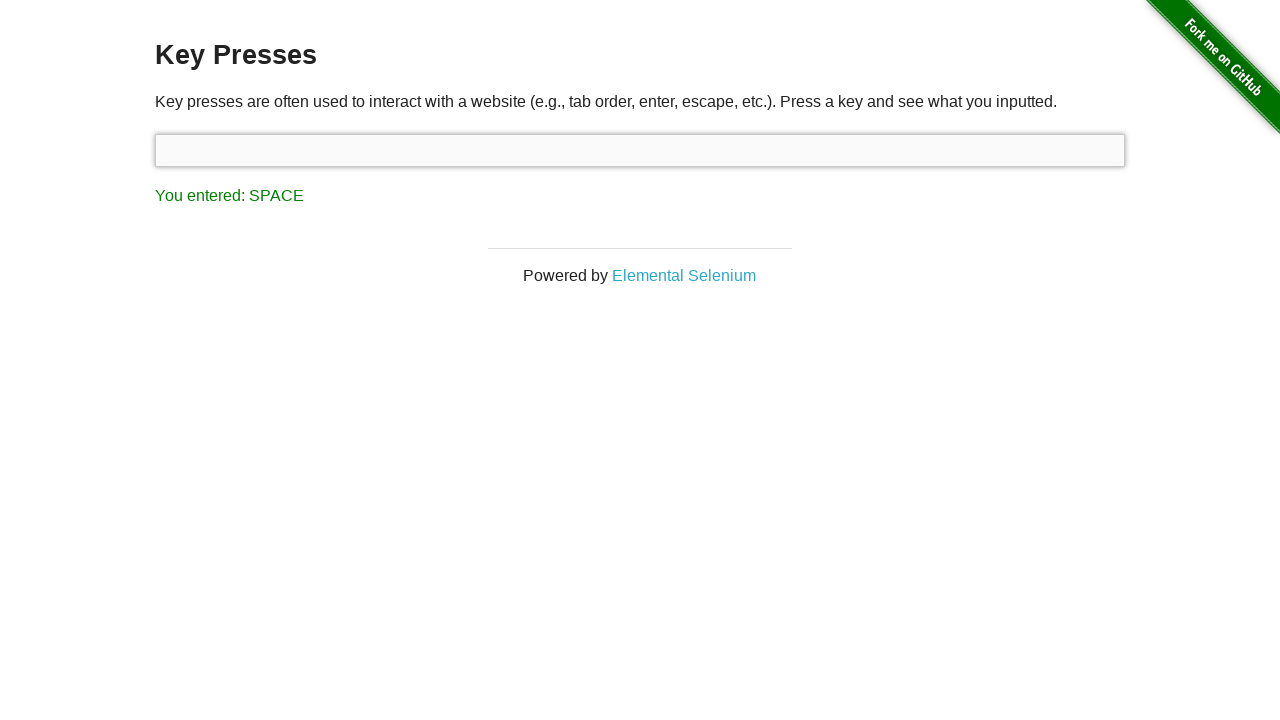

Result element loaded
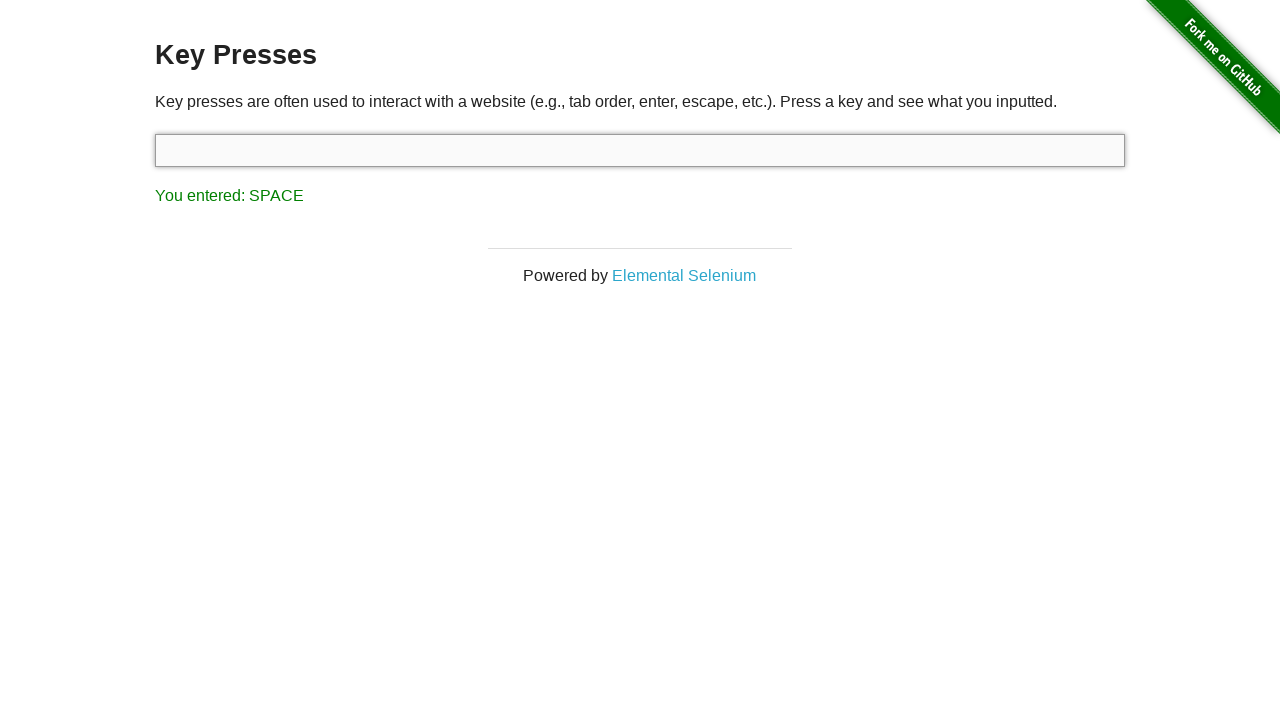

Retrieved result text content
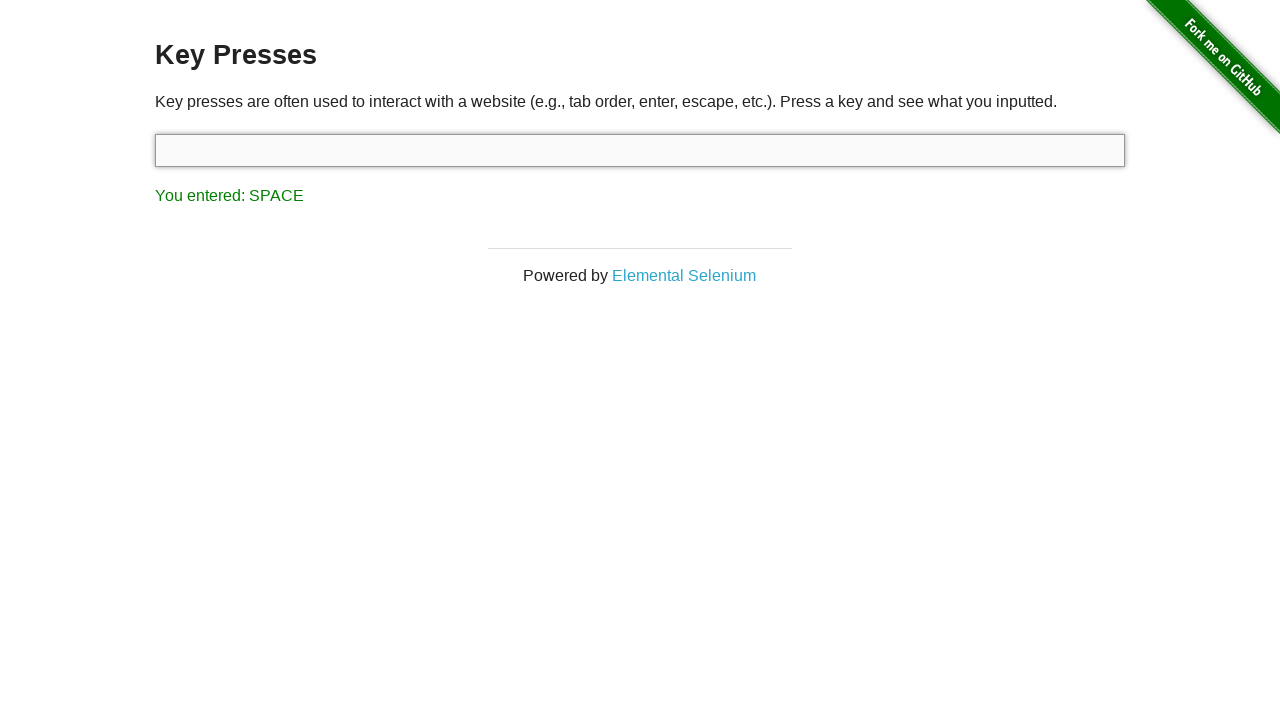

Verified result text shows 'You entered: SPACE'
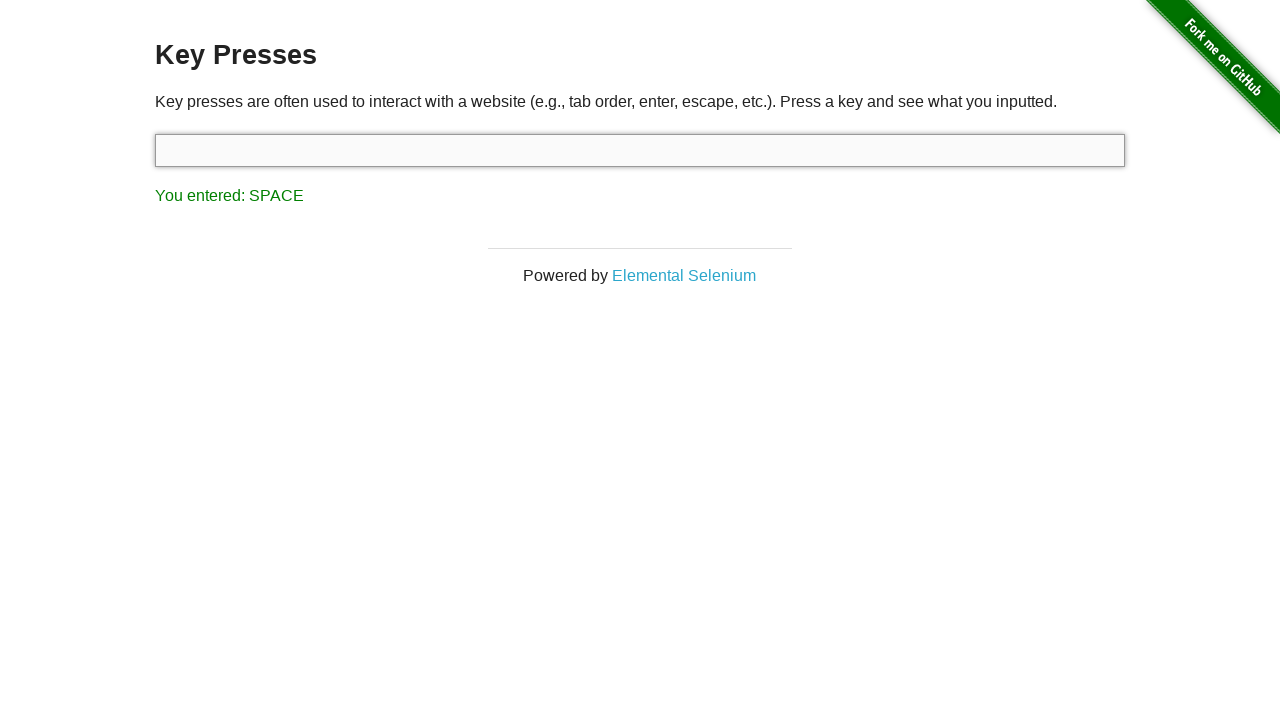

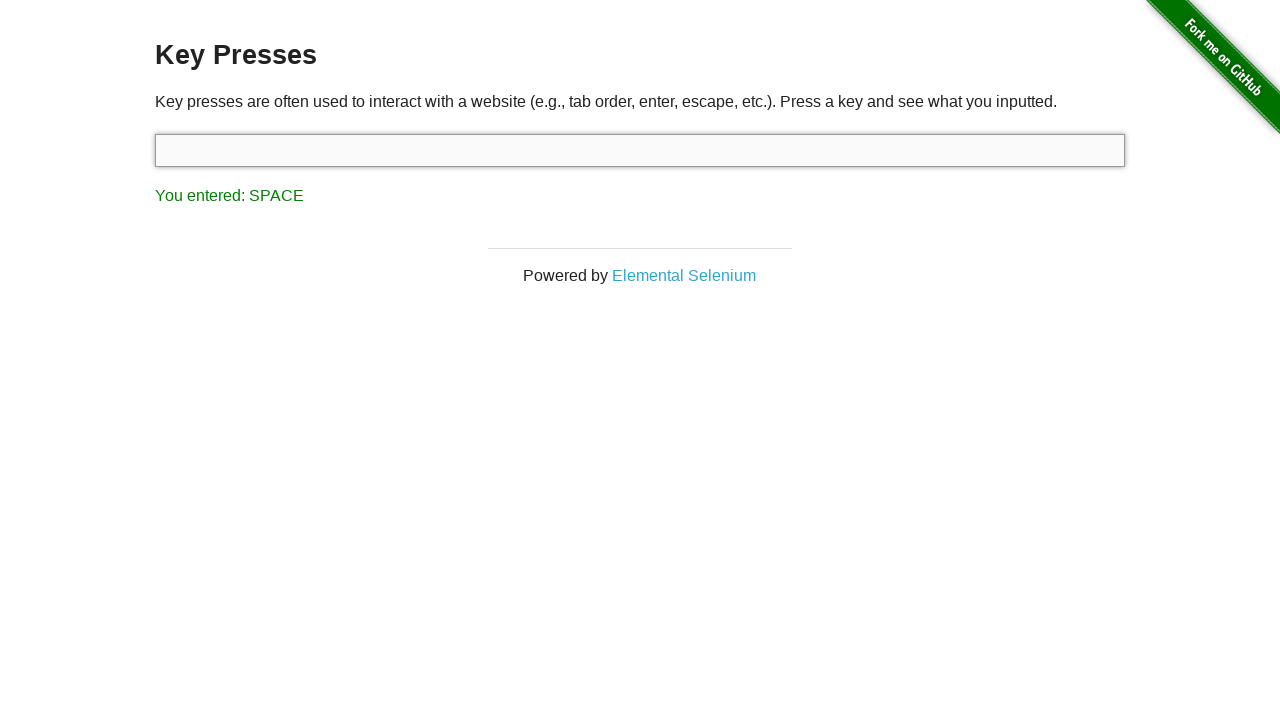